Tests dropdown selection functionality by selecting an option from a dropdown menu using its index

Starting URL: https://the-internet.herokuapp.com/dropdown

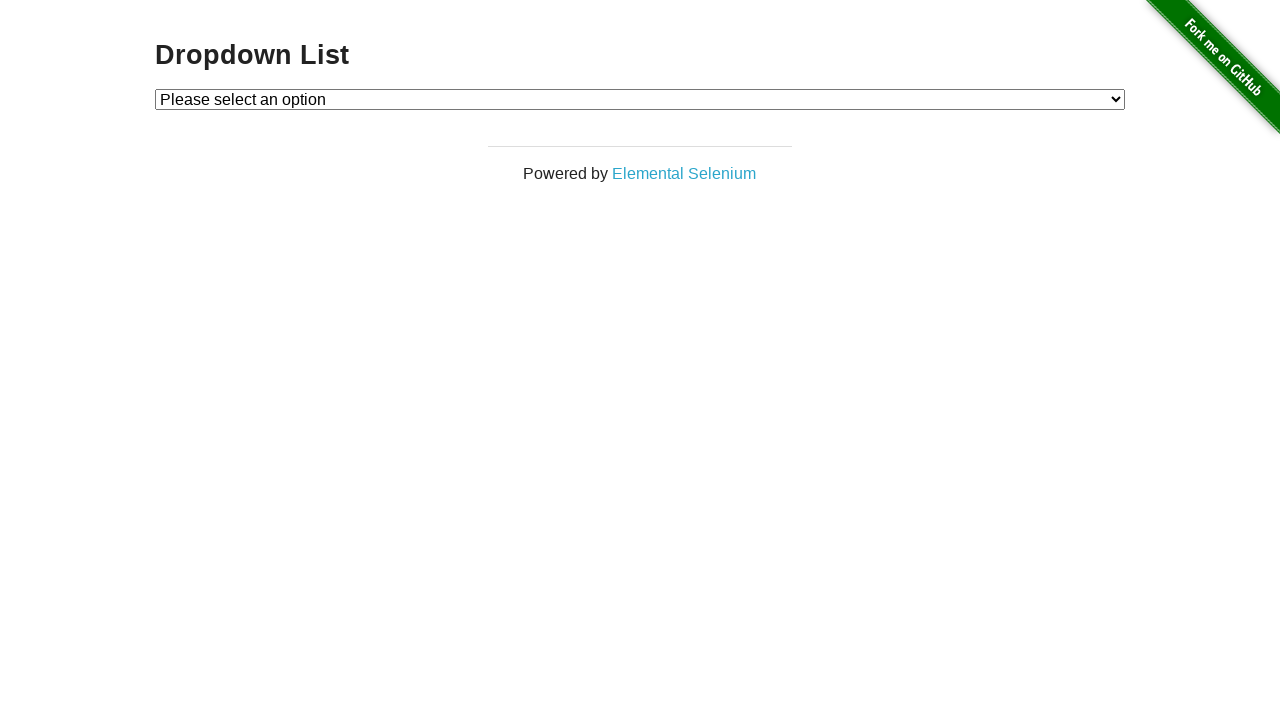

Selected option at index 2 from dropdown menu on select#dropdown
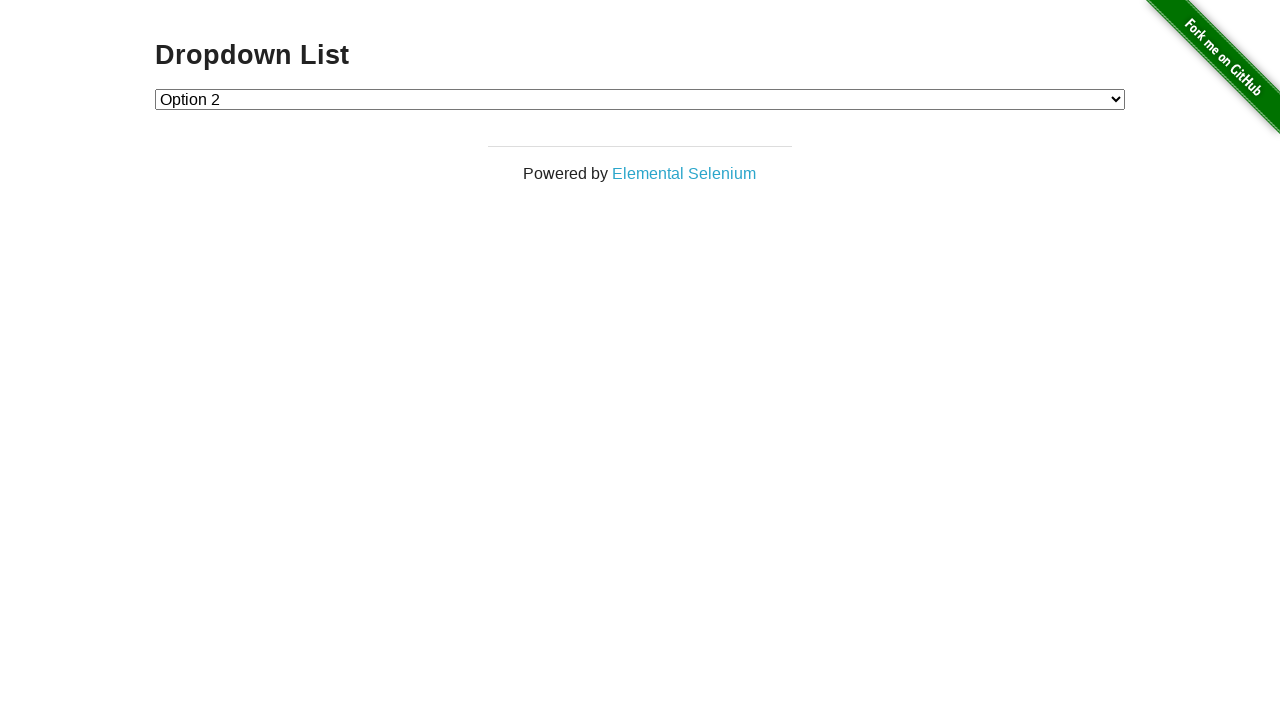

Waited 1 second to verify selection
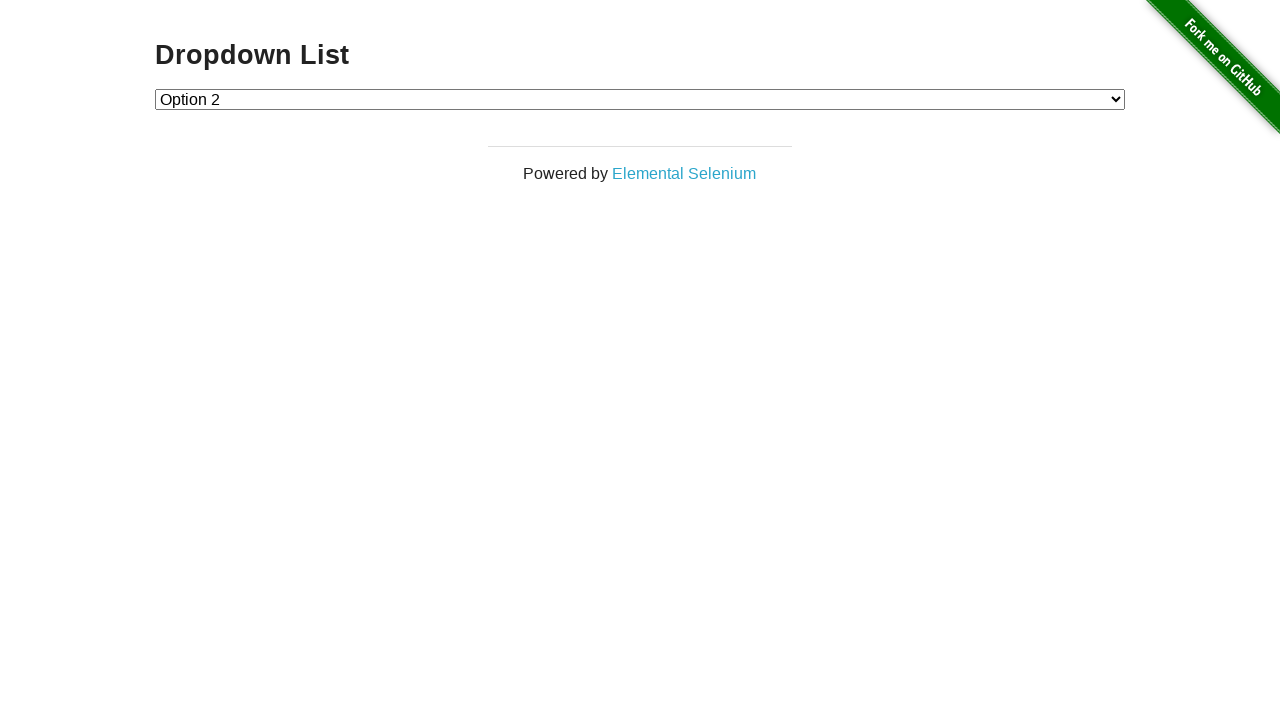

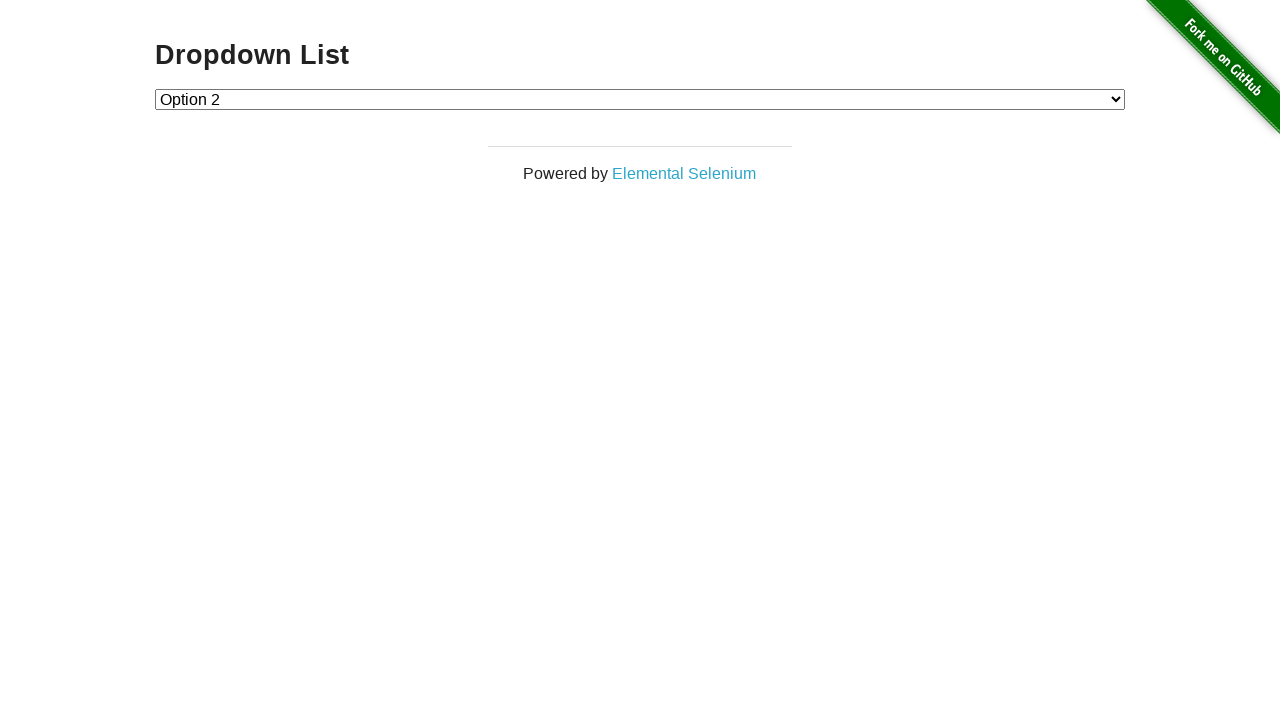